Tests alert handling functionality by clicking a button that triggers an alert and accepting it

Starting URL: http://demo.automationtesting.in/Alerts.html

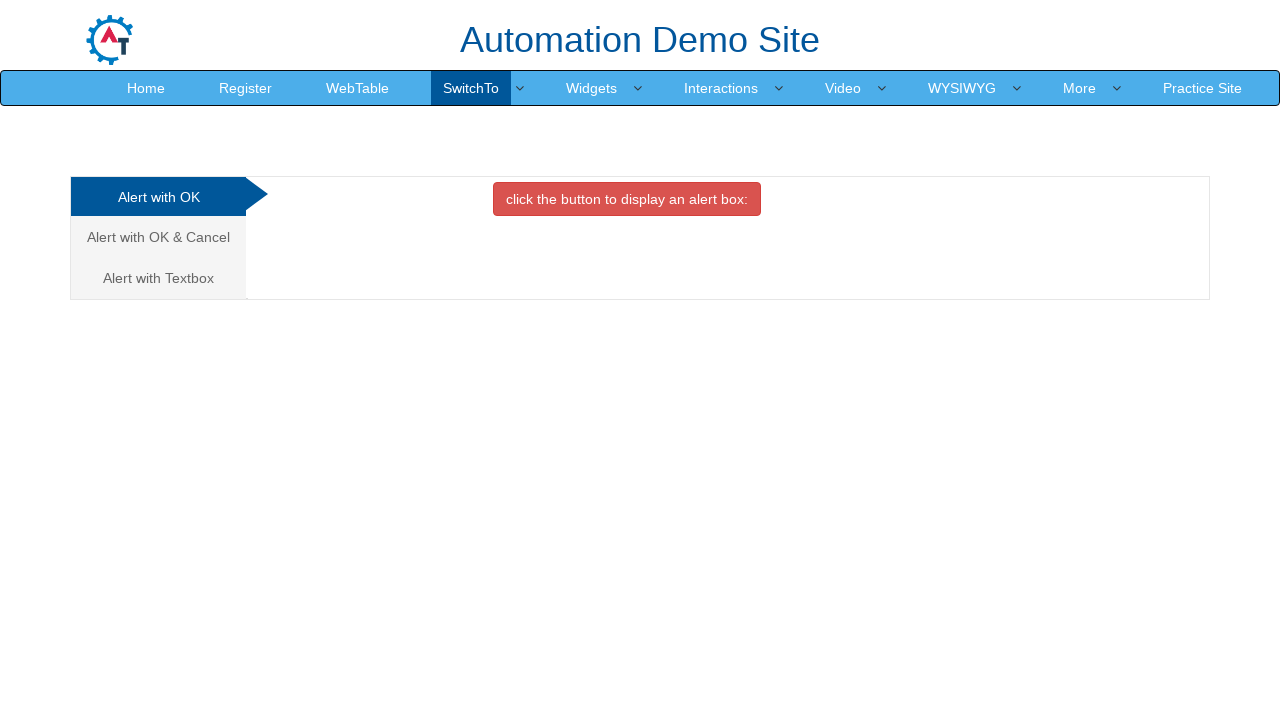

Clicked button to trigger alert at (627, 199) on xpath=//button[@class='btn btn-danger']
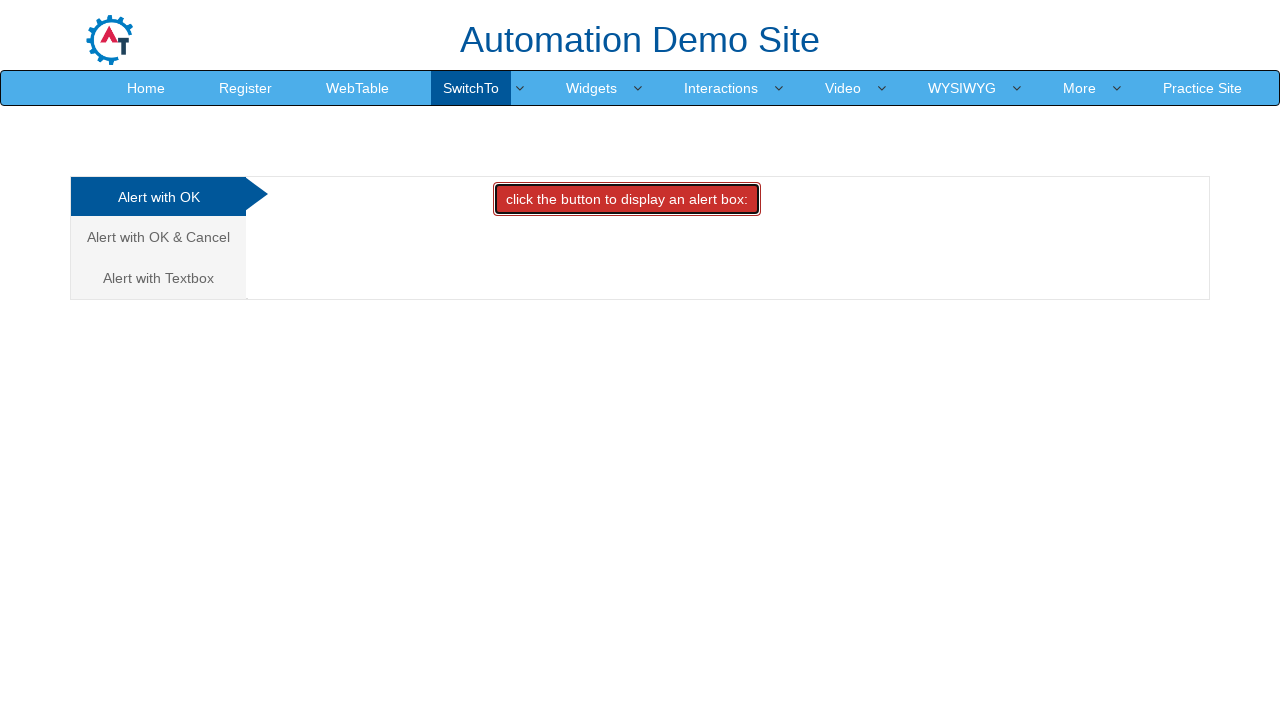

Set up dialog handler to accept alerts
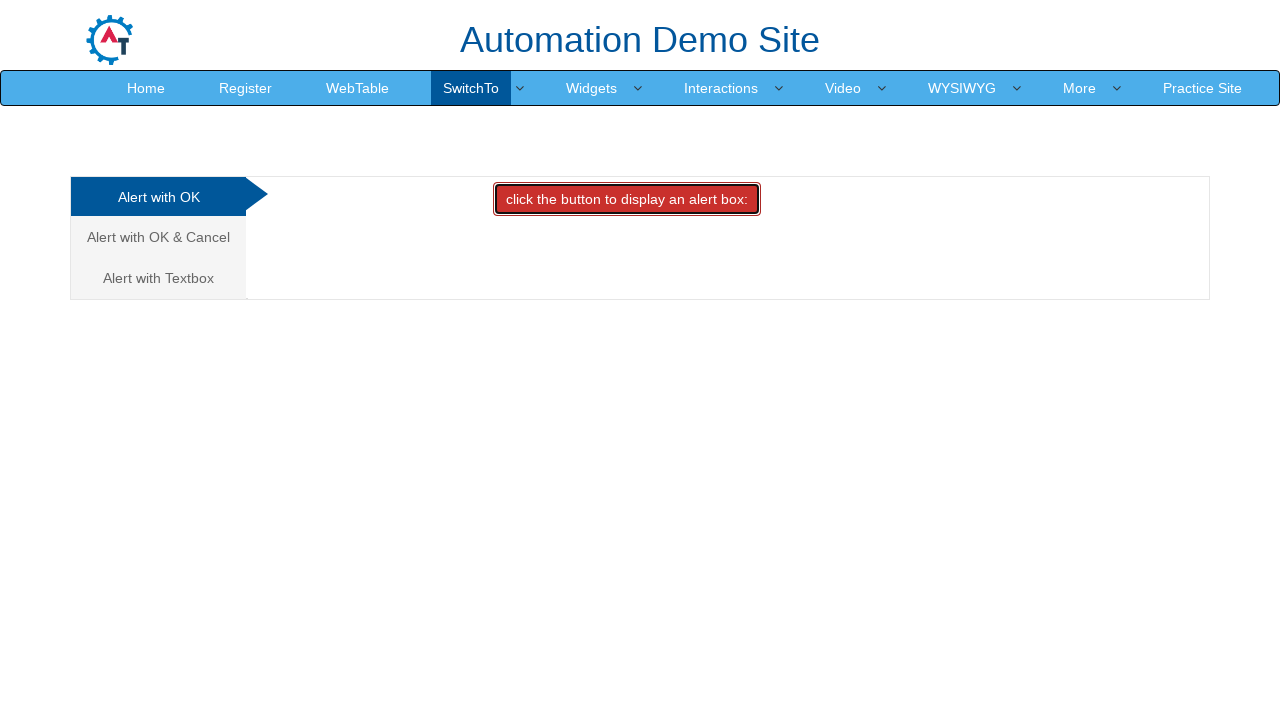

Waited for alert to be processed
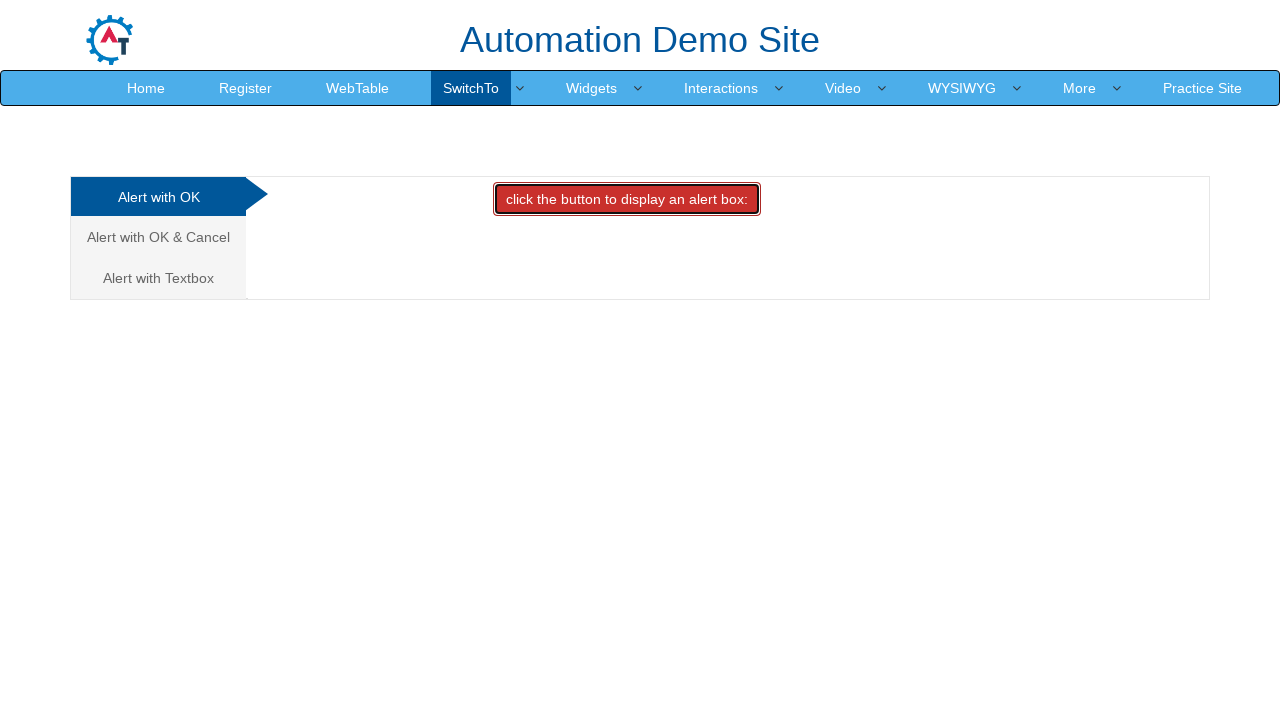

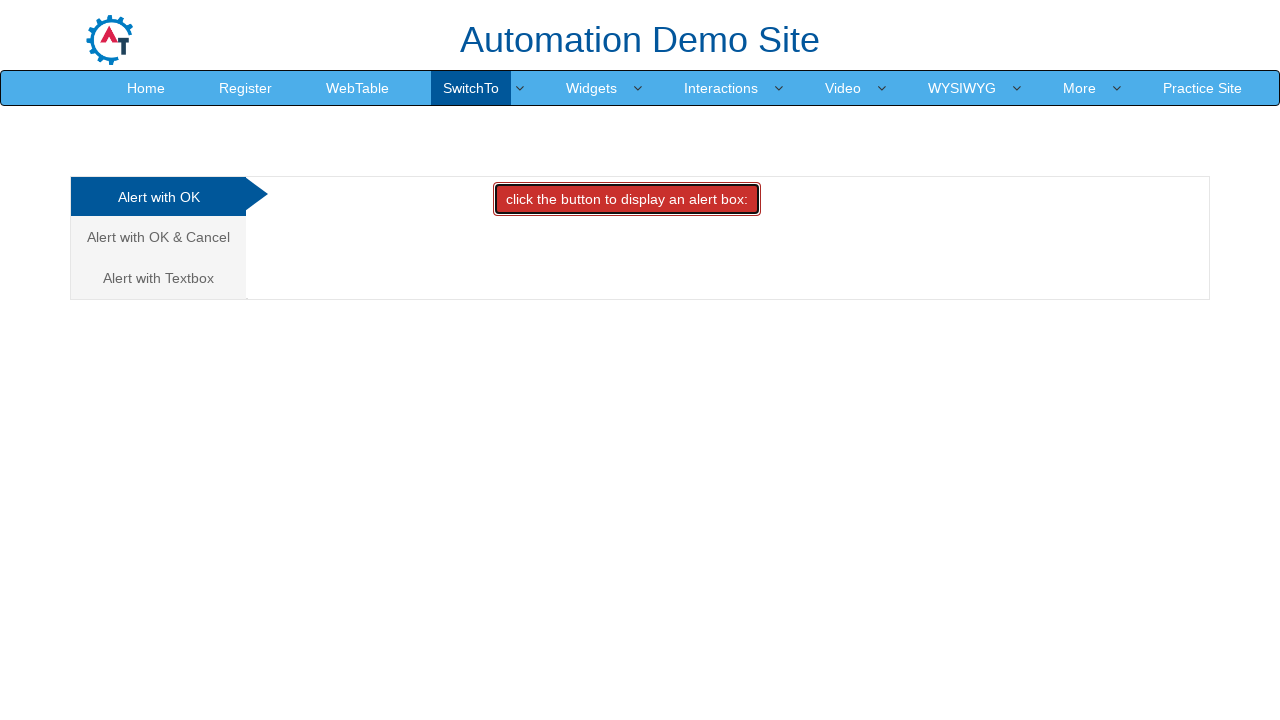